Visits multiple content pages to verify they load correctly, navigating through Gatsby and Design article pages and a Garden page.

Starting URL: https://www.lekoarts.de/gatsby/using-deferred-static-generation-with-analytics-tools

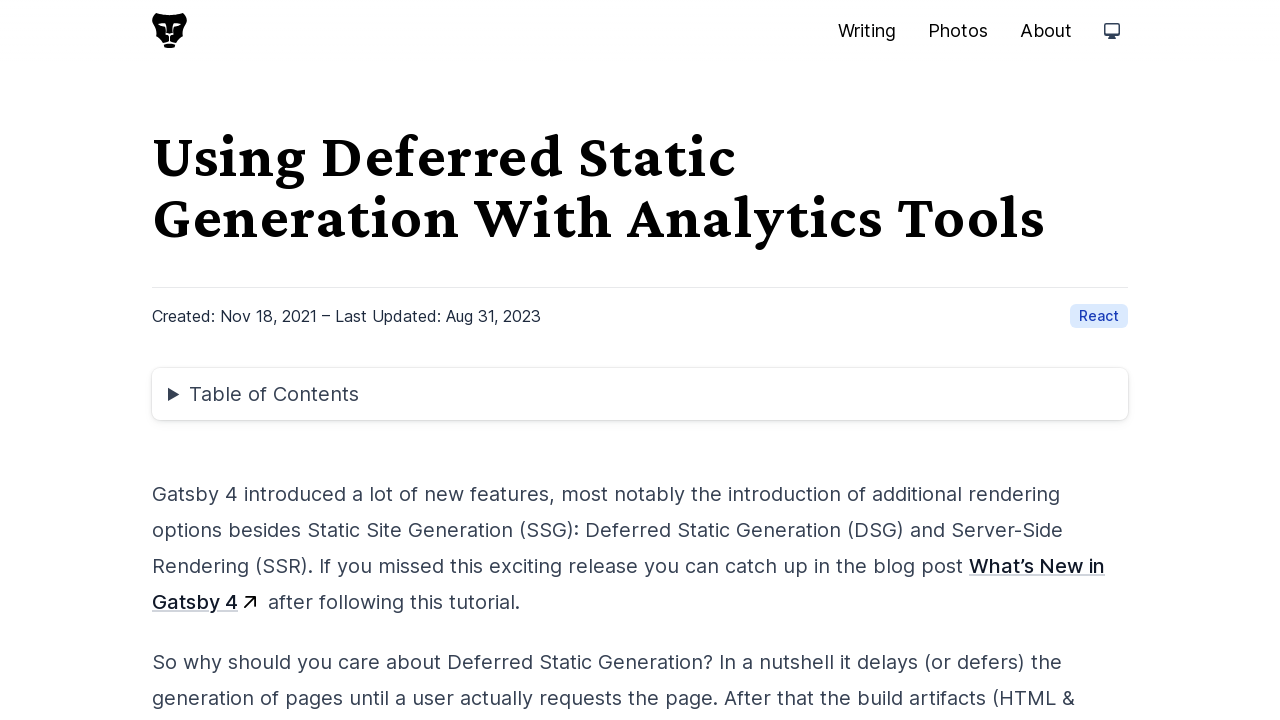

Navigated to Theme UI Plugin for Figma design article page
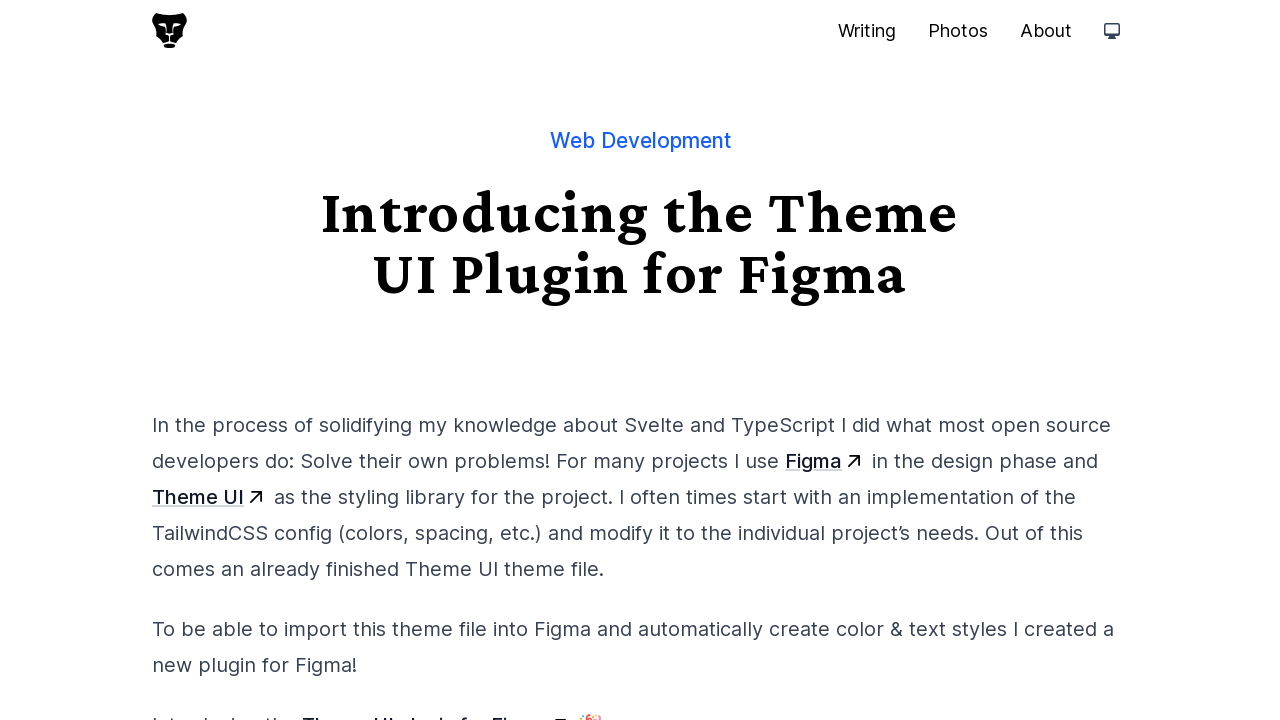

Navigated to Cypress tests with GitHub Actions garden page
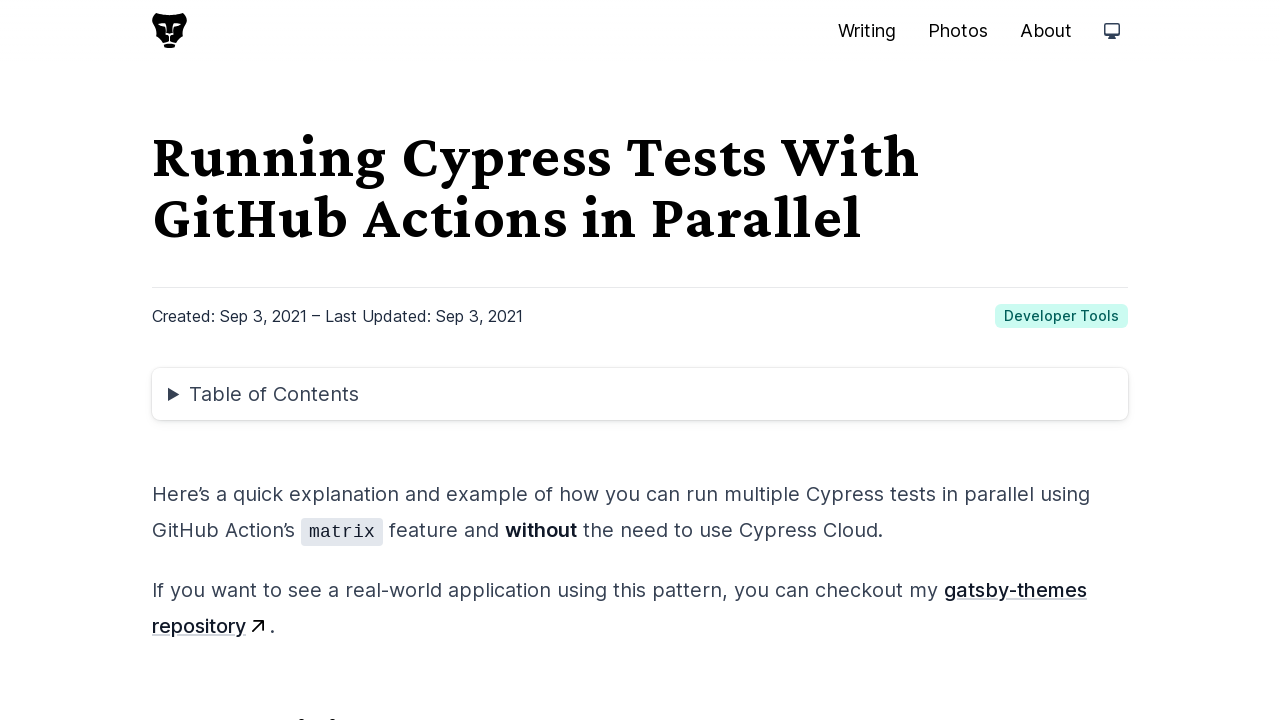

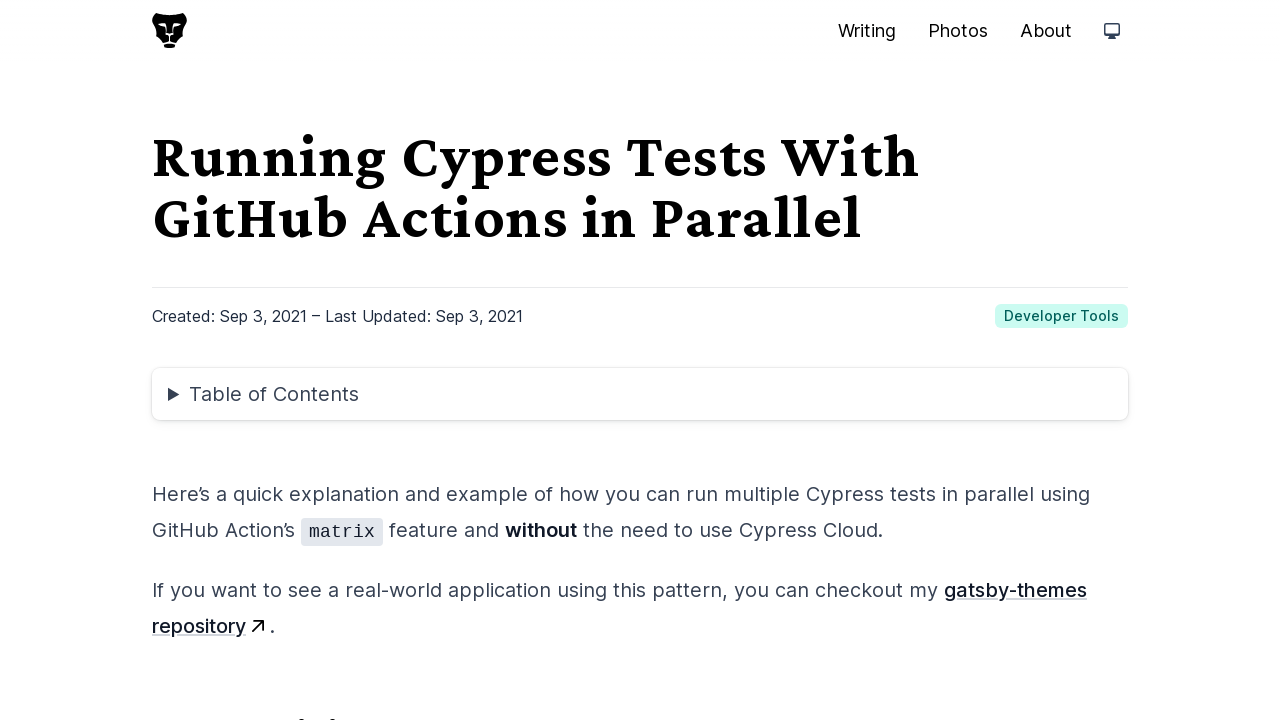